Tests drag and drop functionality on jQuery UI demo page by dragging an element into a droppable area within an iframe

Starting URL: https://jqueryui.com/droppable/

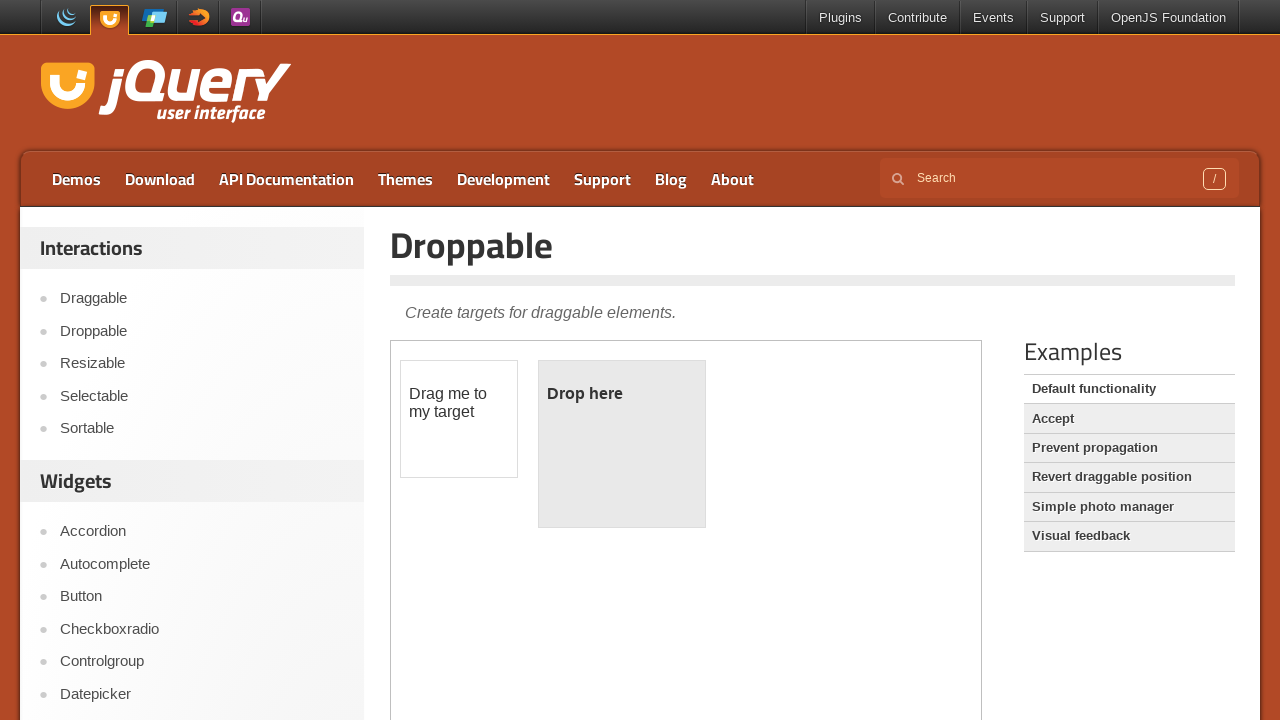

Located the iframe containing the drag and drop demo
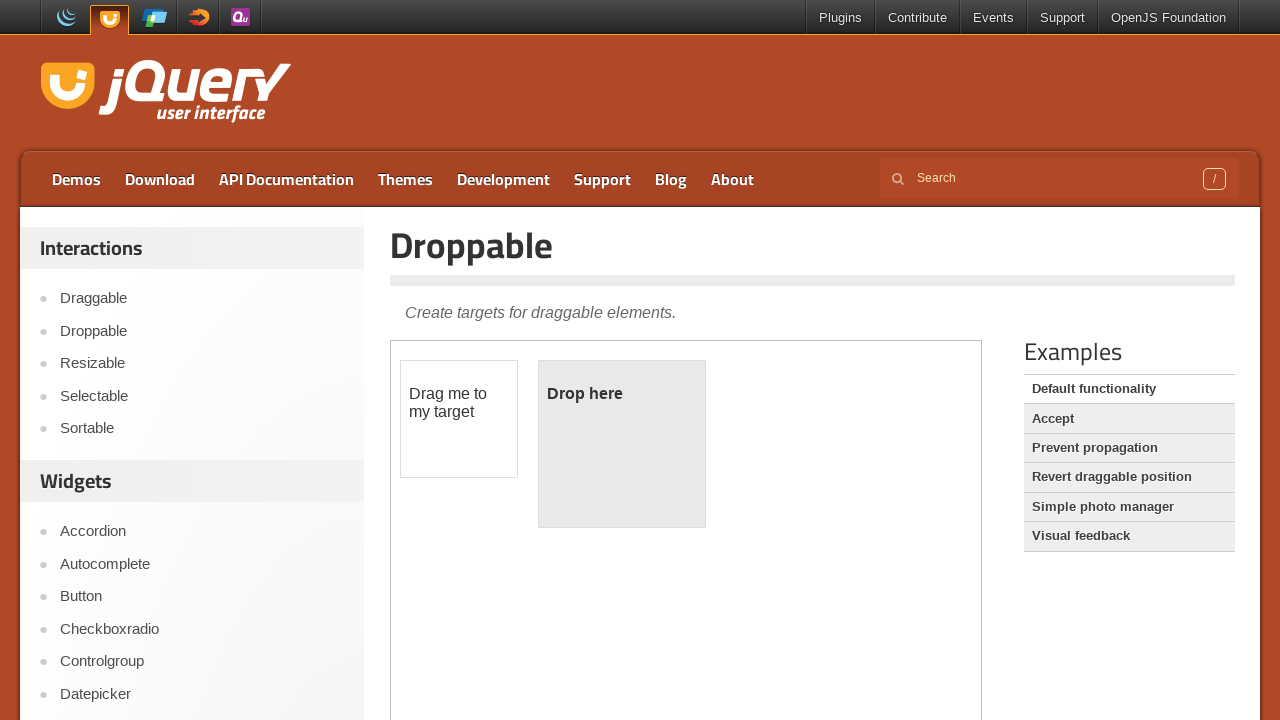

Located the draggable element with id 'draggable'
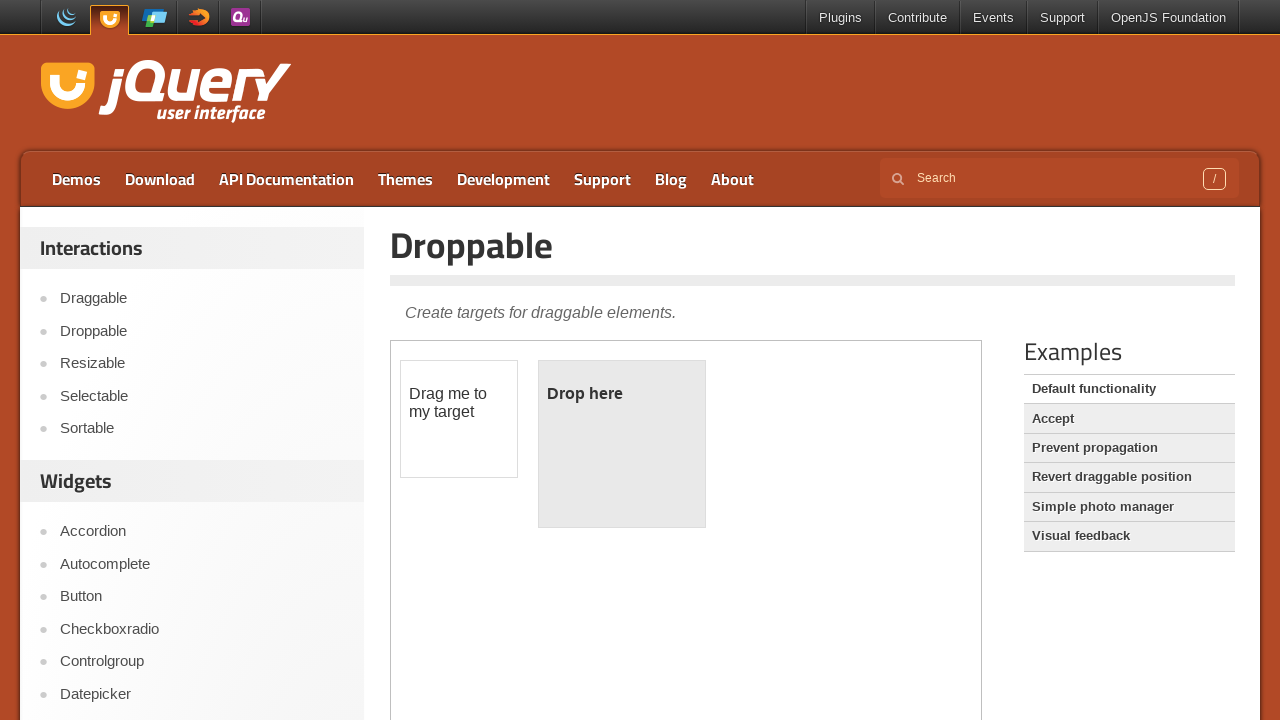

Located the droppable element with id 'droppable'
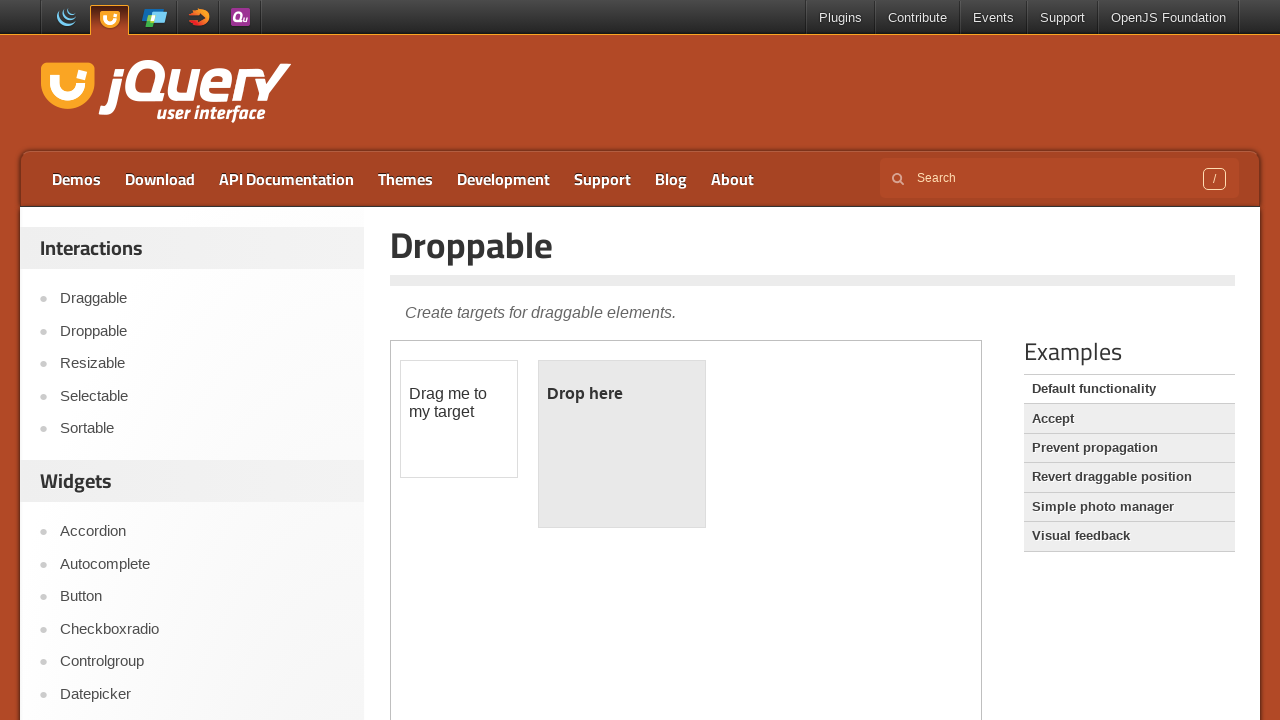

Dragged the draggable element into the droppable area at (622, 444)
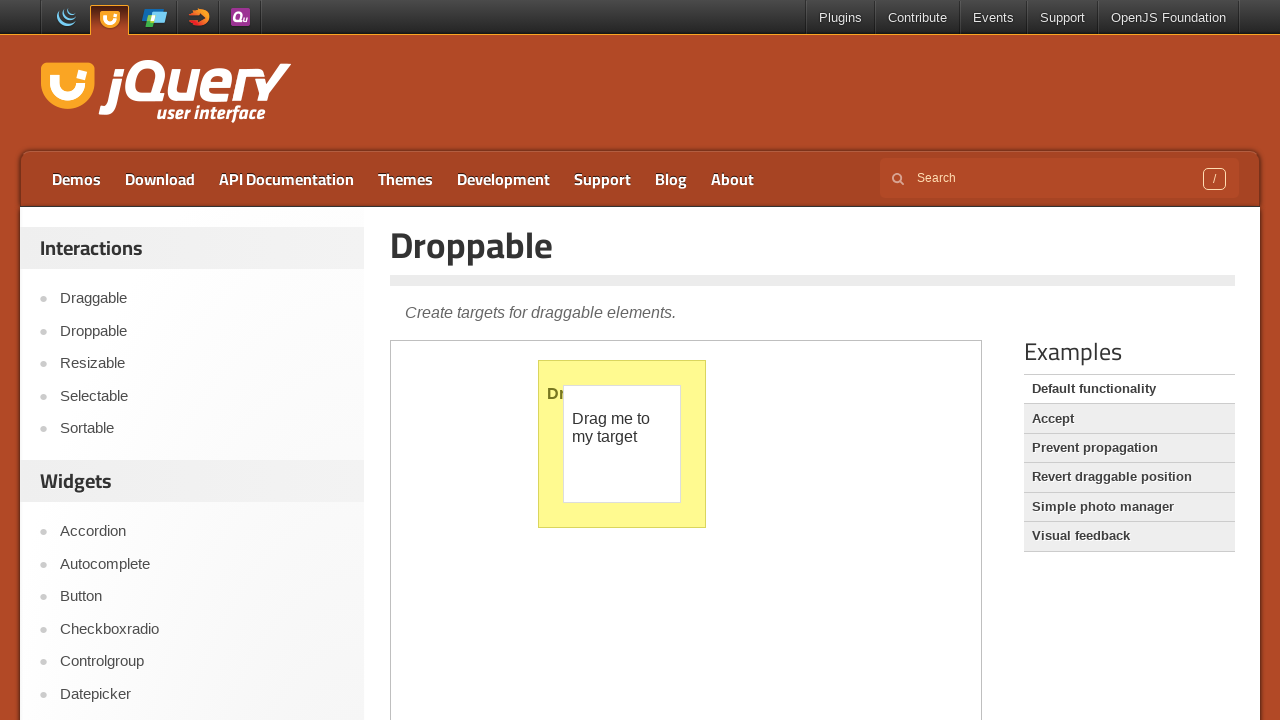

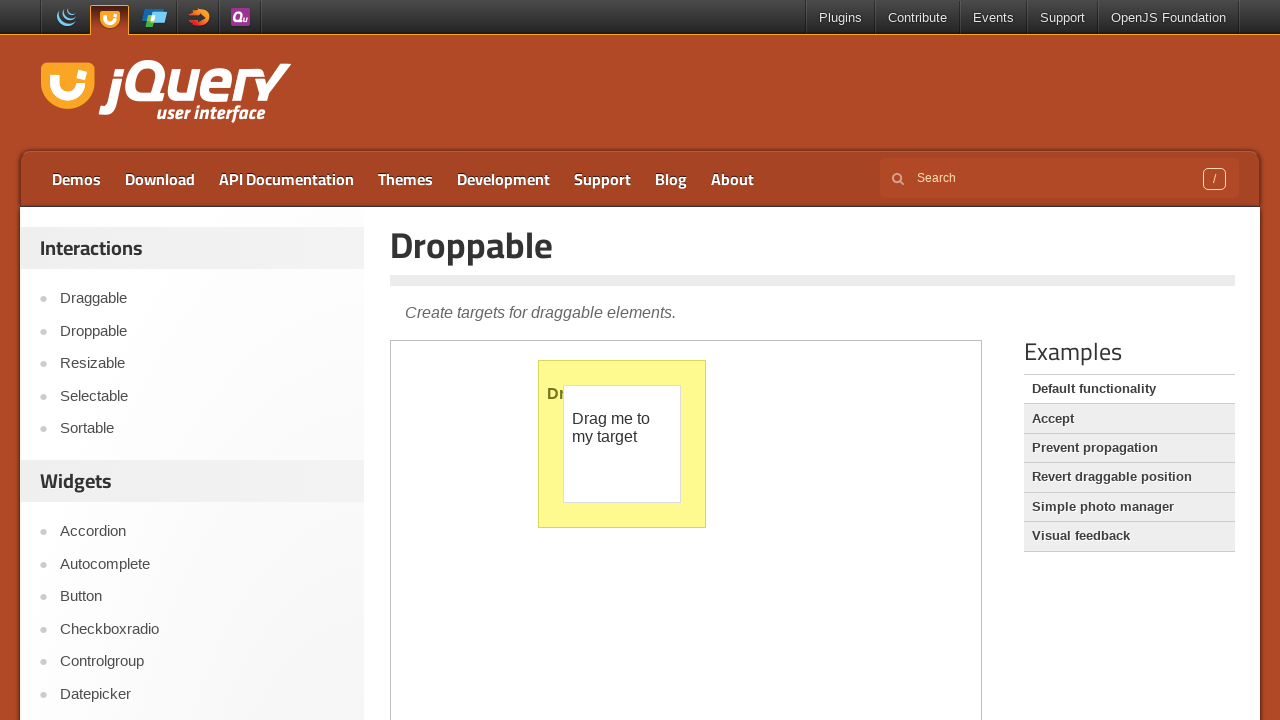